Tests handling of three JavaScript alert types: a simple alert (accept), a confirmation dialog (dismiss), and a prompt dialog (enter text and accept).

Starting URL: https://the-internet.herokuapp.com/javascript_alerts

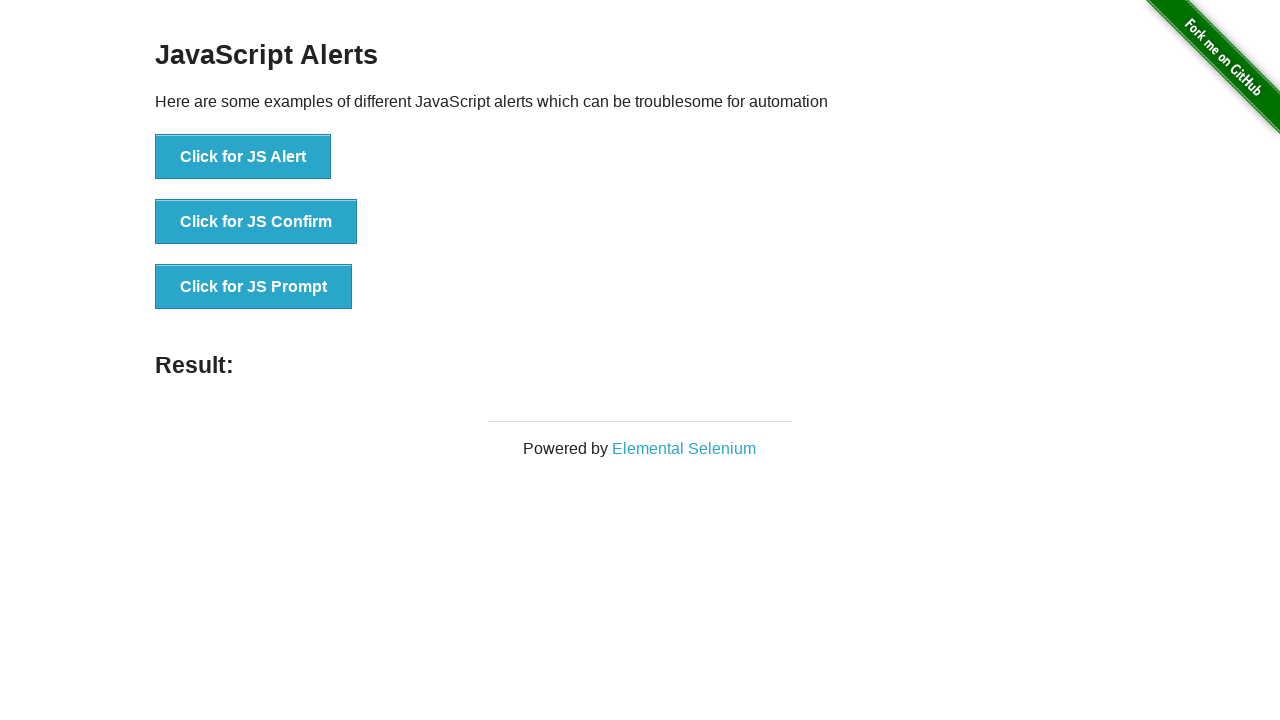

Clicked button to trigger simple JS alert at (243, 157) on xpath=//button[text()='Click for JS Alert']
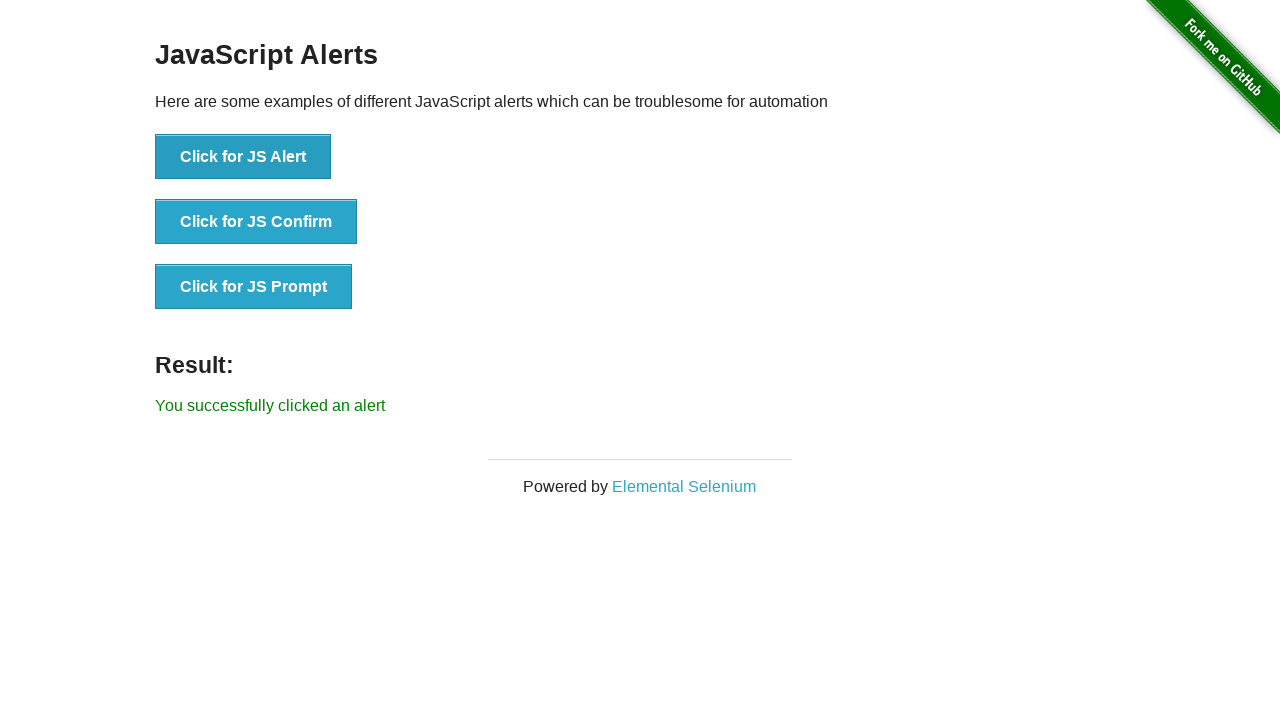

Set up dialog handler to accept alerts
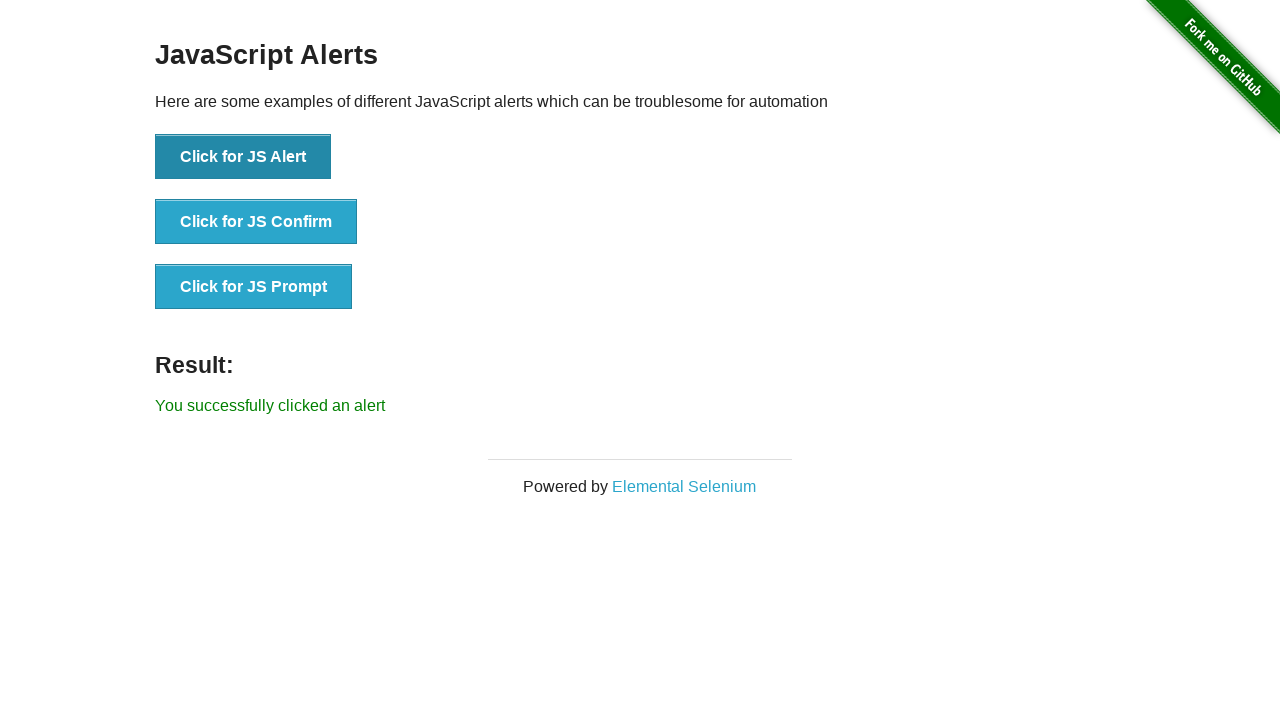

Waited for alert processing
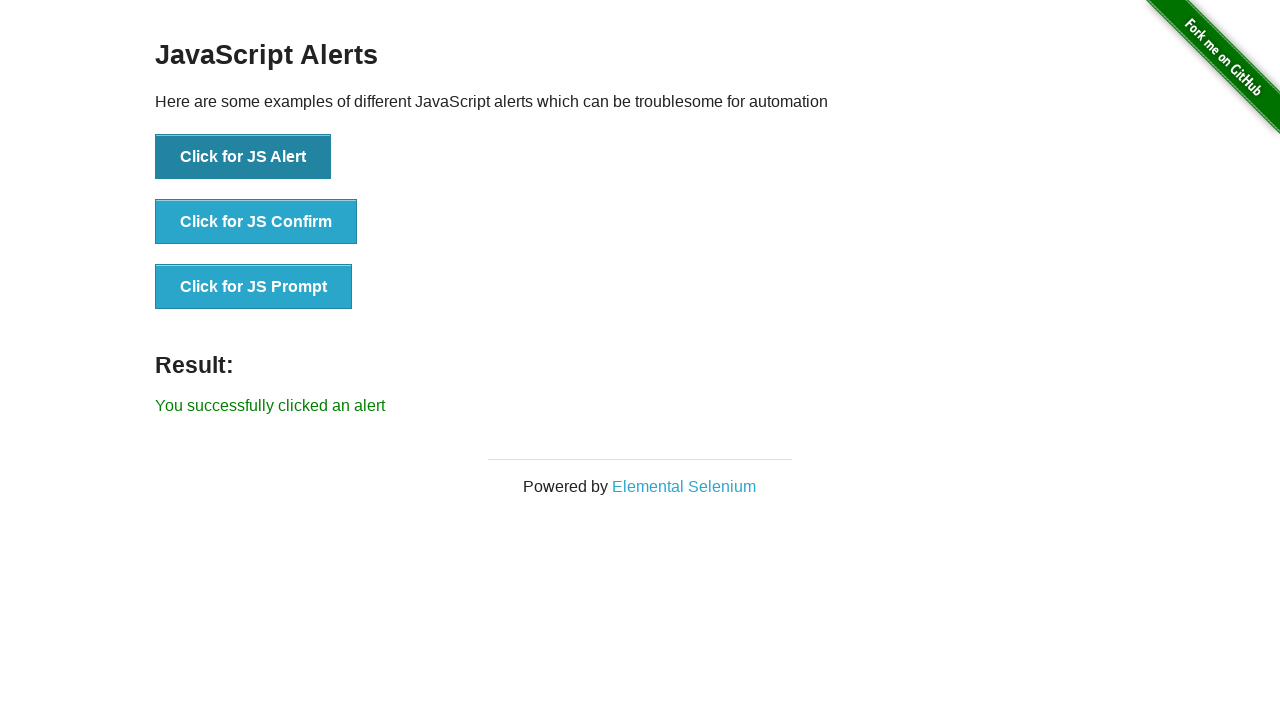

Located result element
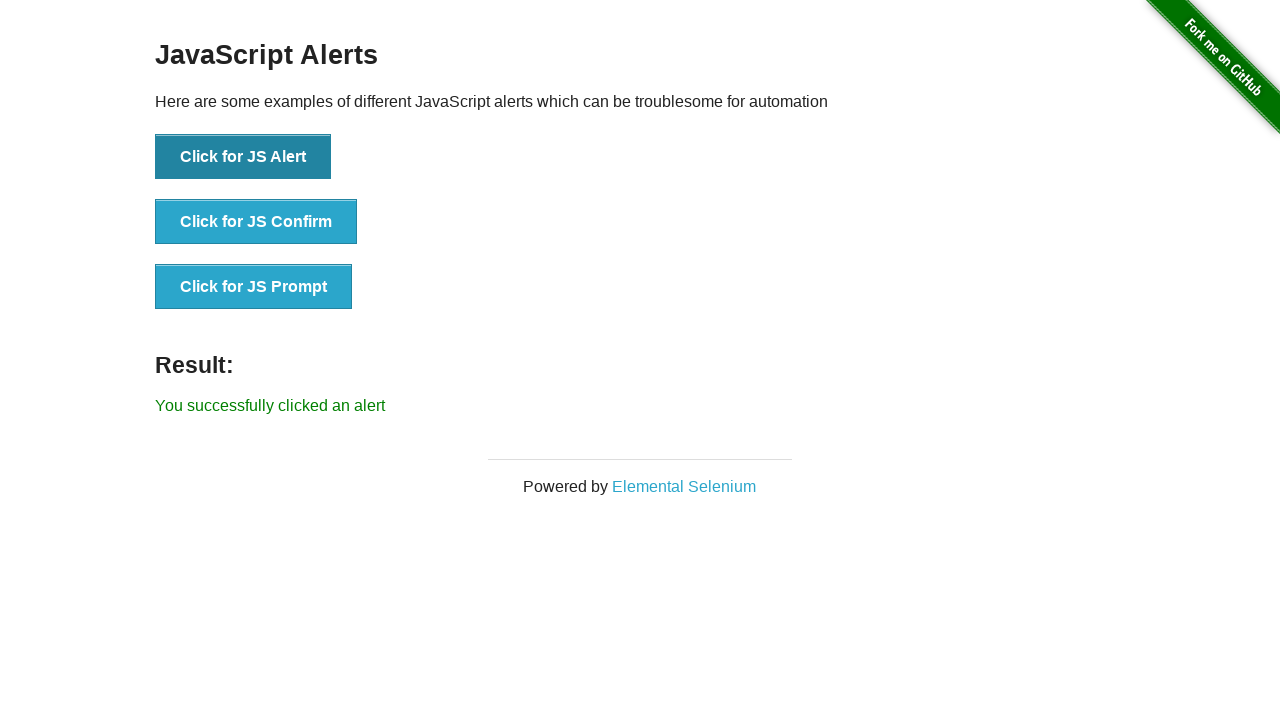

Alert 1 result: You successfully clicked an alert
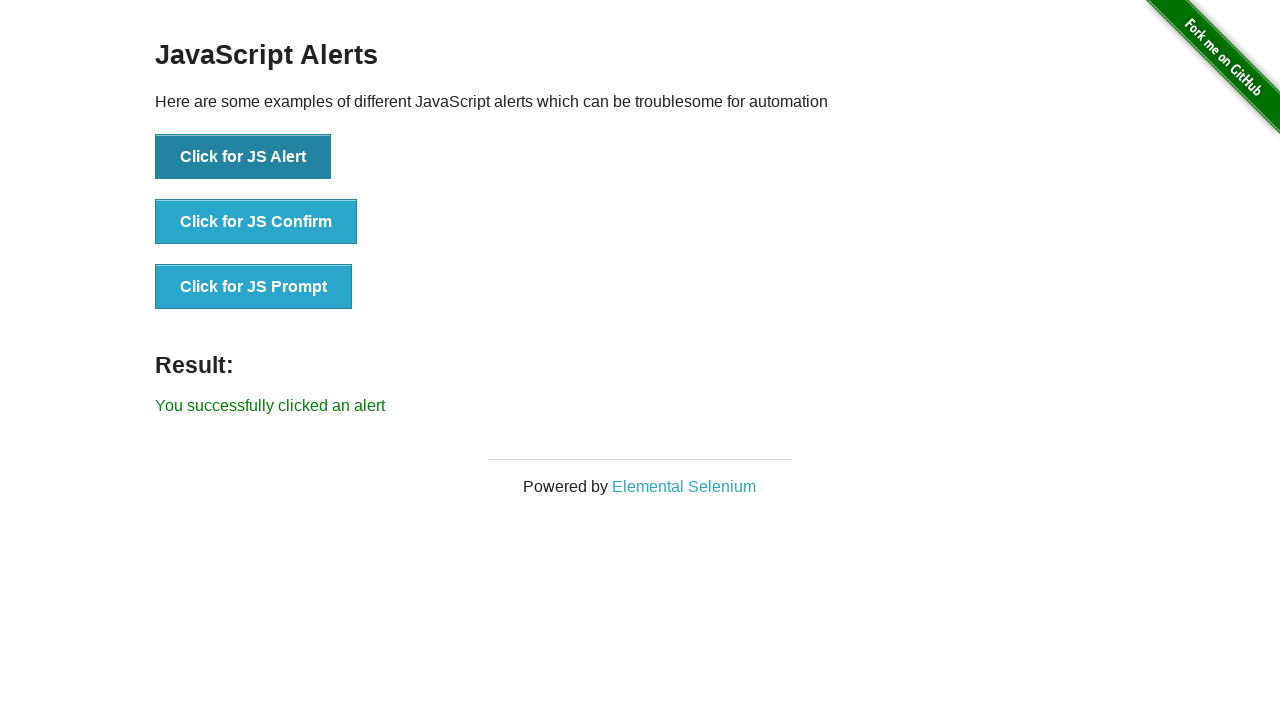

Set up dialog handler to dismiss confirmation dialog
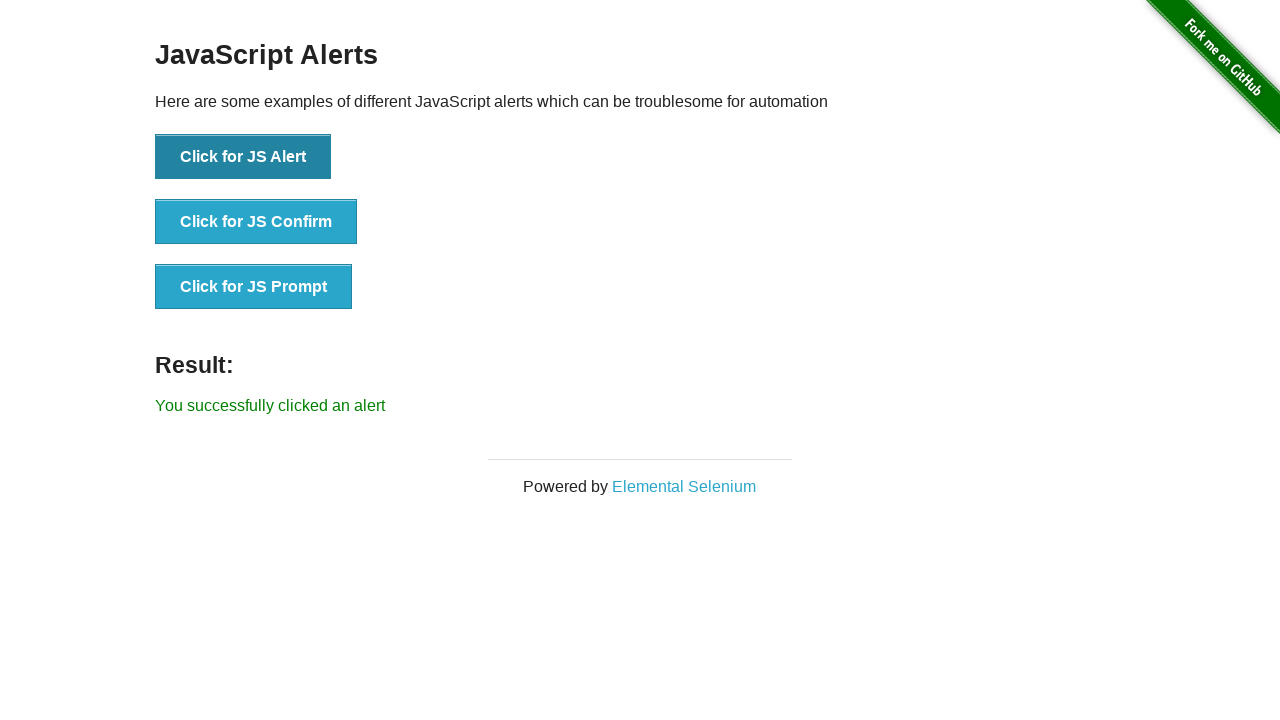

Clicked button to trigger confirmation dialog at (256, 222) on xpath=//button[text()='Click for JS Confirm']
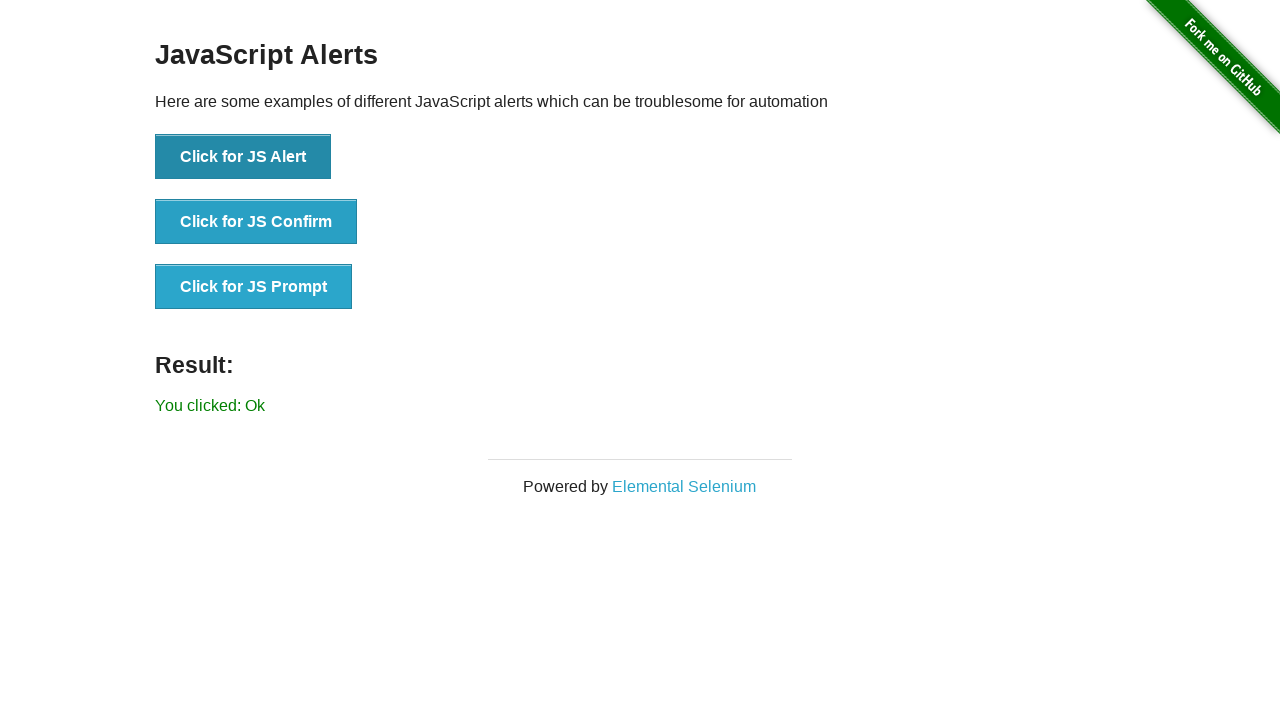

Waited for confirmation dialog processing
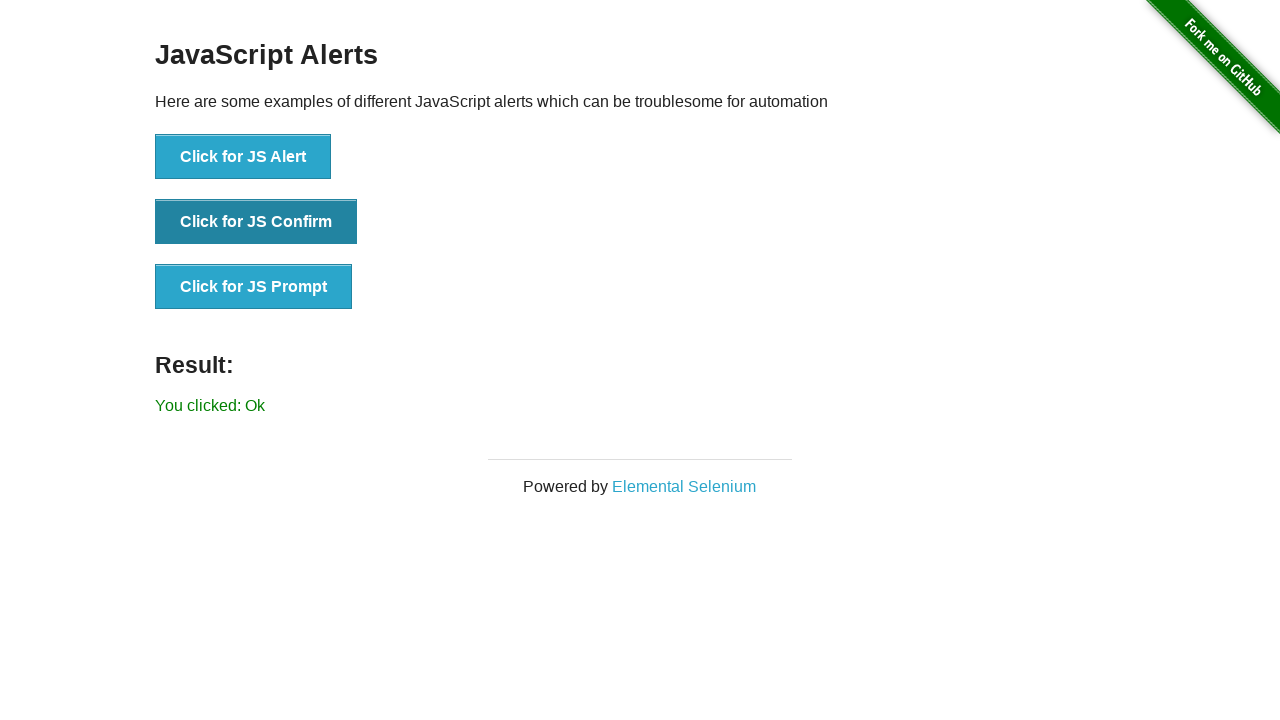

Alert 2 result after dismiss: You clicked: Ok
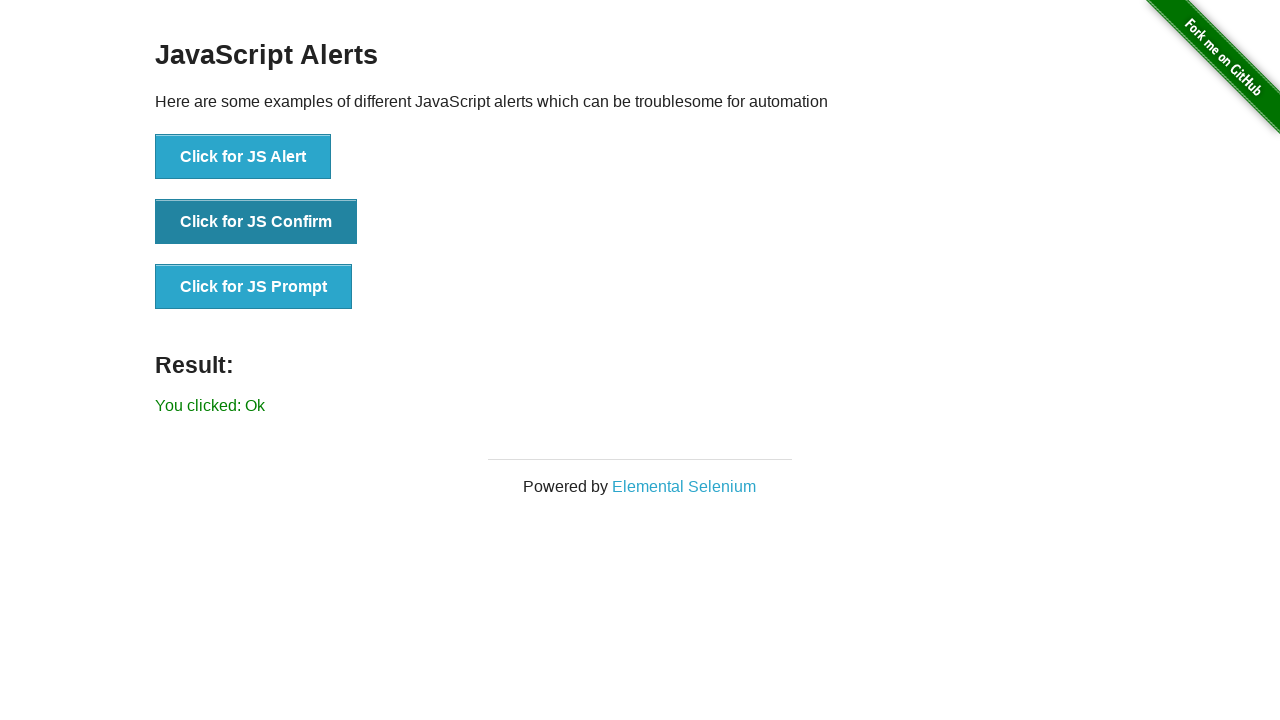

Set up dialog handler to enter text in prompt dialog
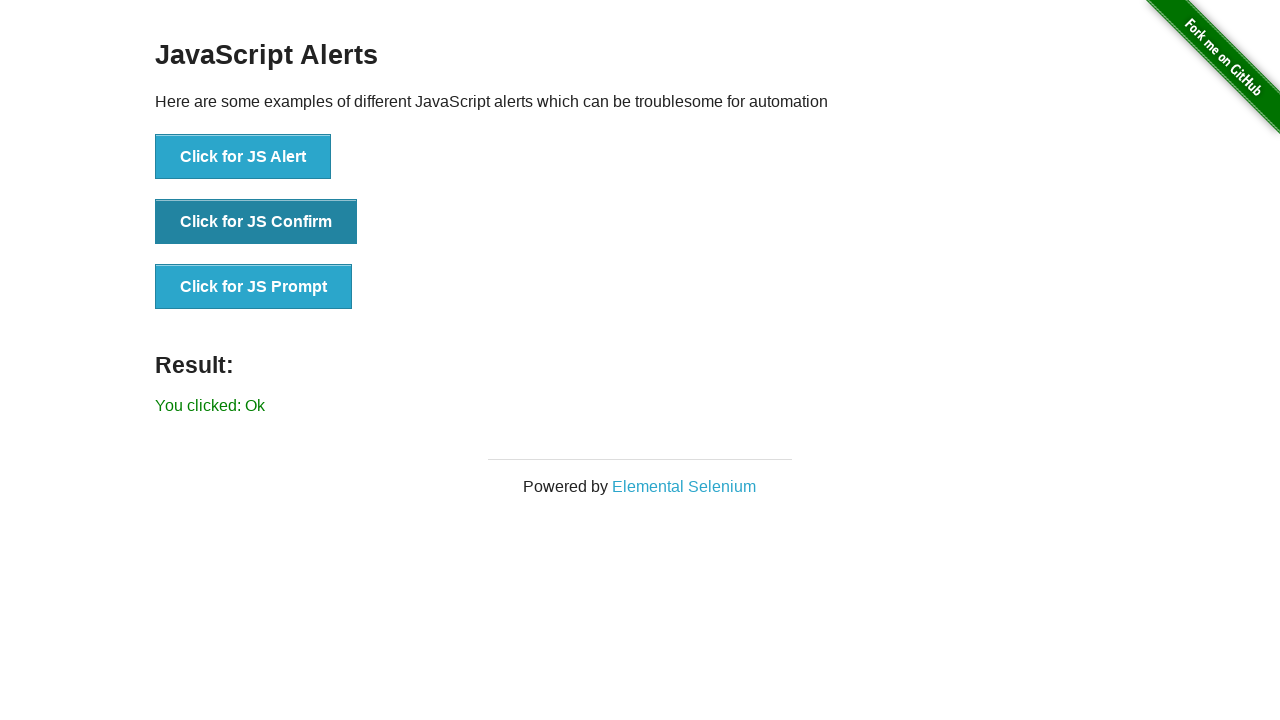

Clicked button to trigger prompt dialog at (254, 287) on xpath=//button[text()='Click for JS Prompt']
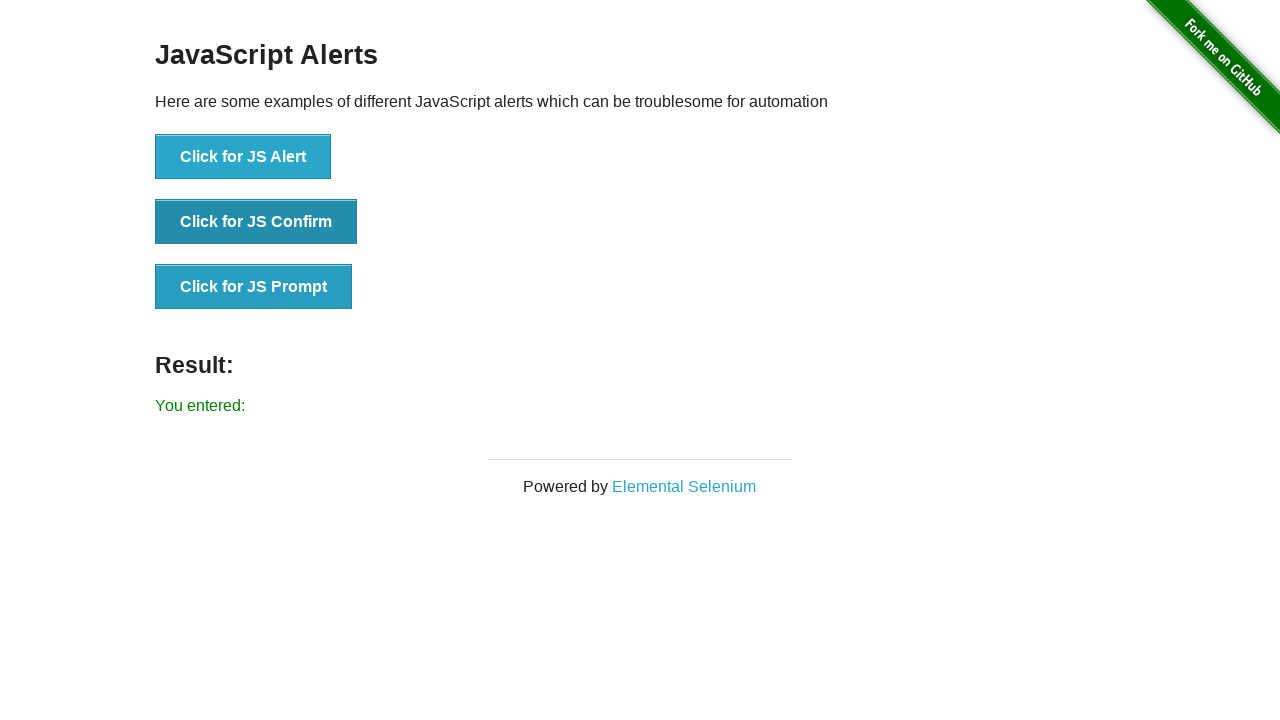

Waited for prompt dialog processing
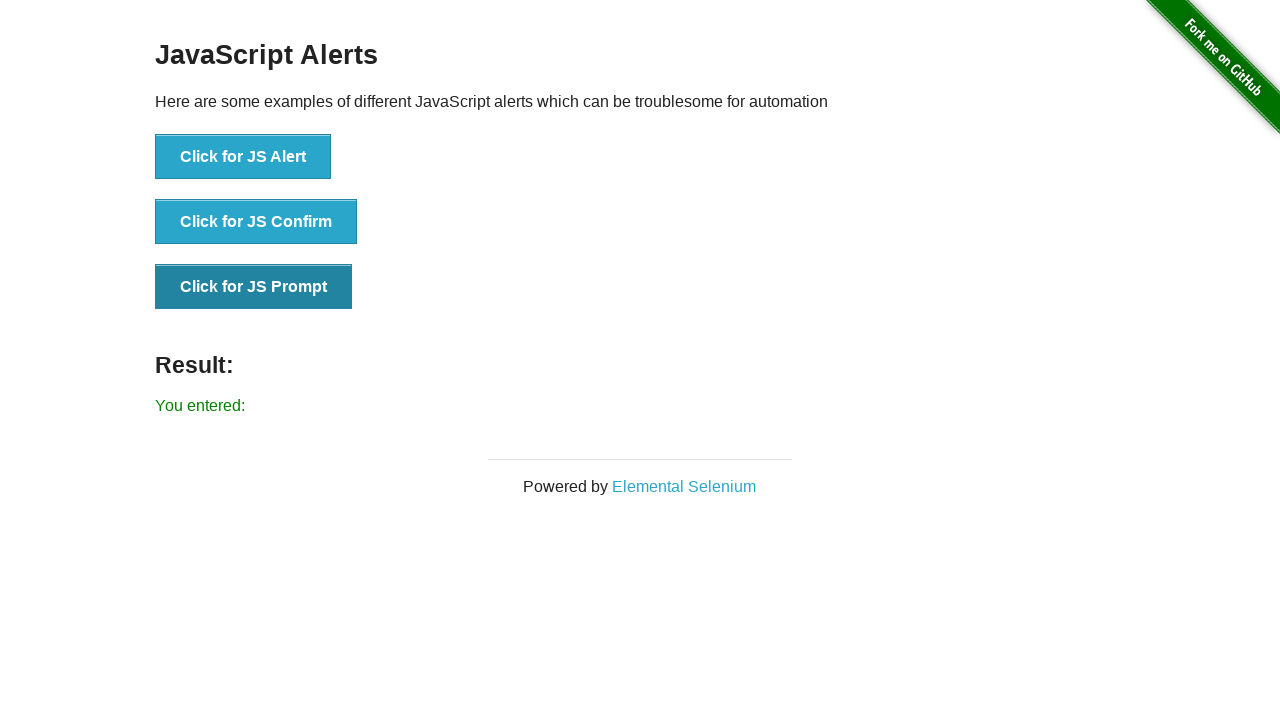

Alert 3 result after entering text: You entered: 
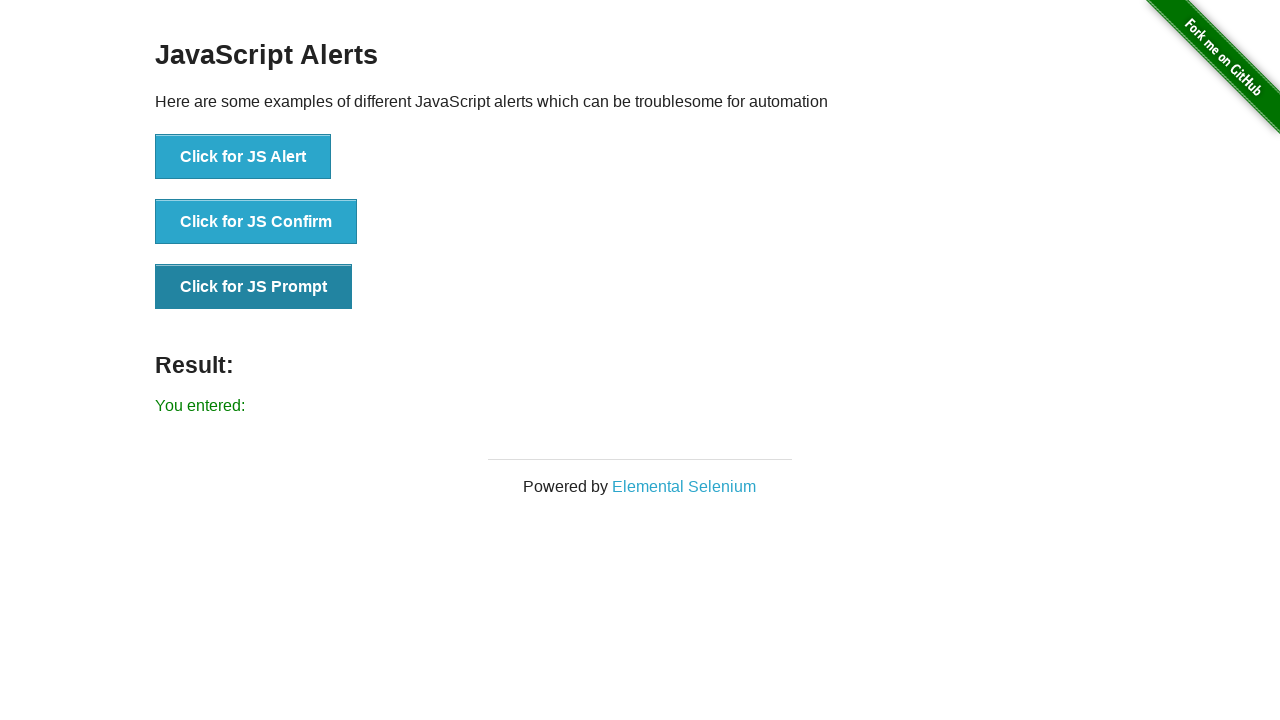

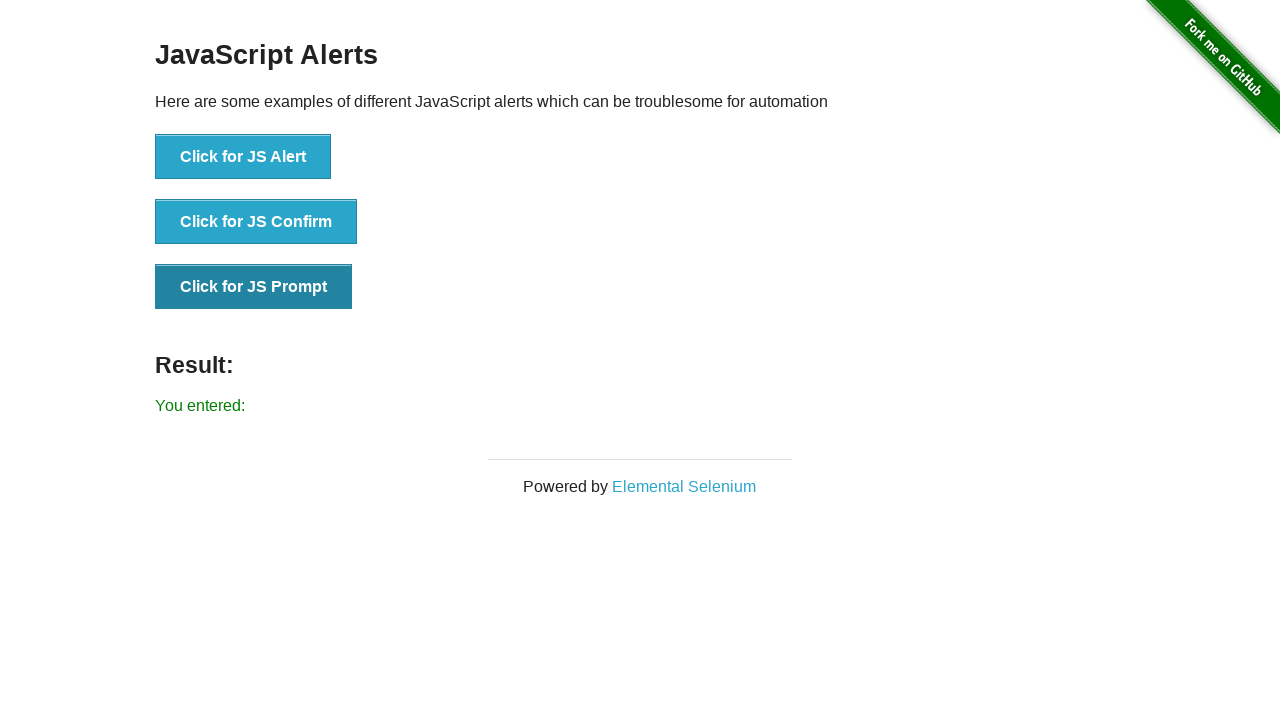